Tests jQuery UI datepicker functionality by opening the calendar, navigating to the next month, and selecting a specific date

Starting URL: https://jqueryui.com/datepicker/

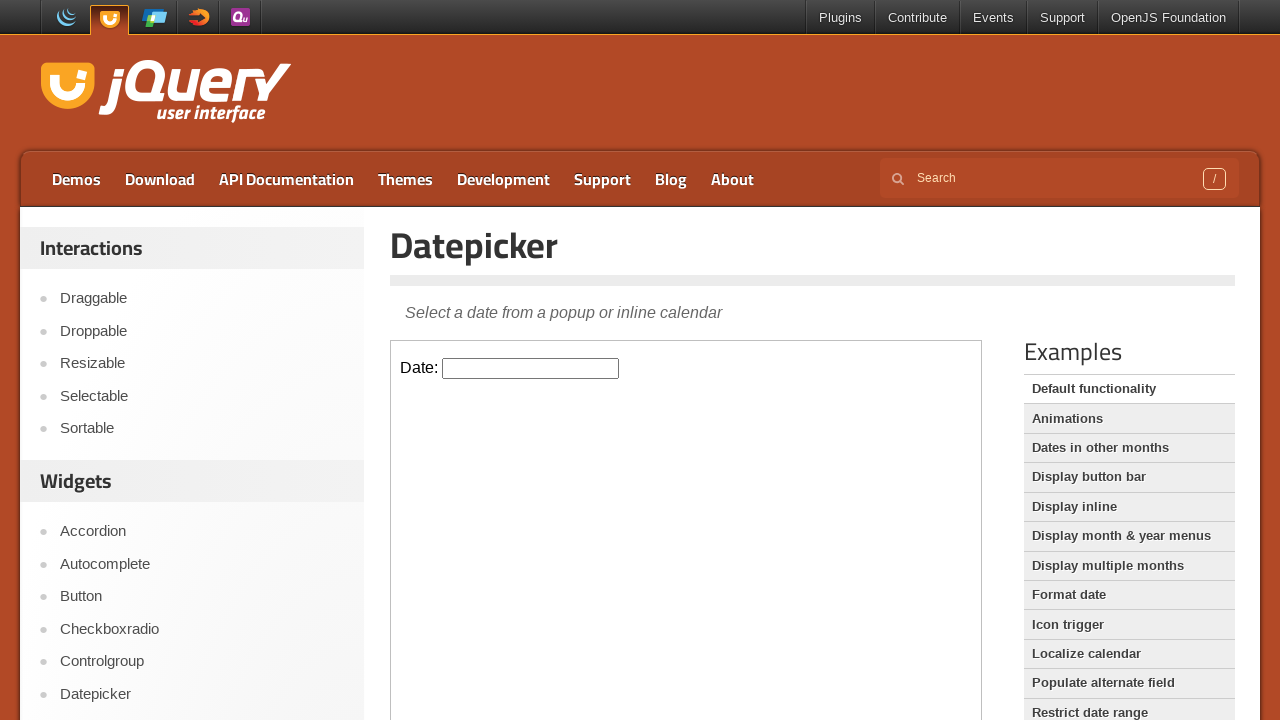

Located iframe containing datepicker demo
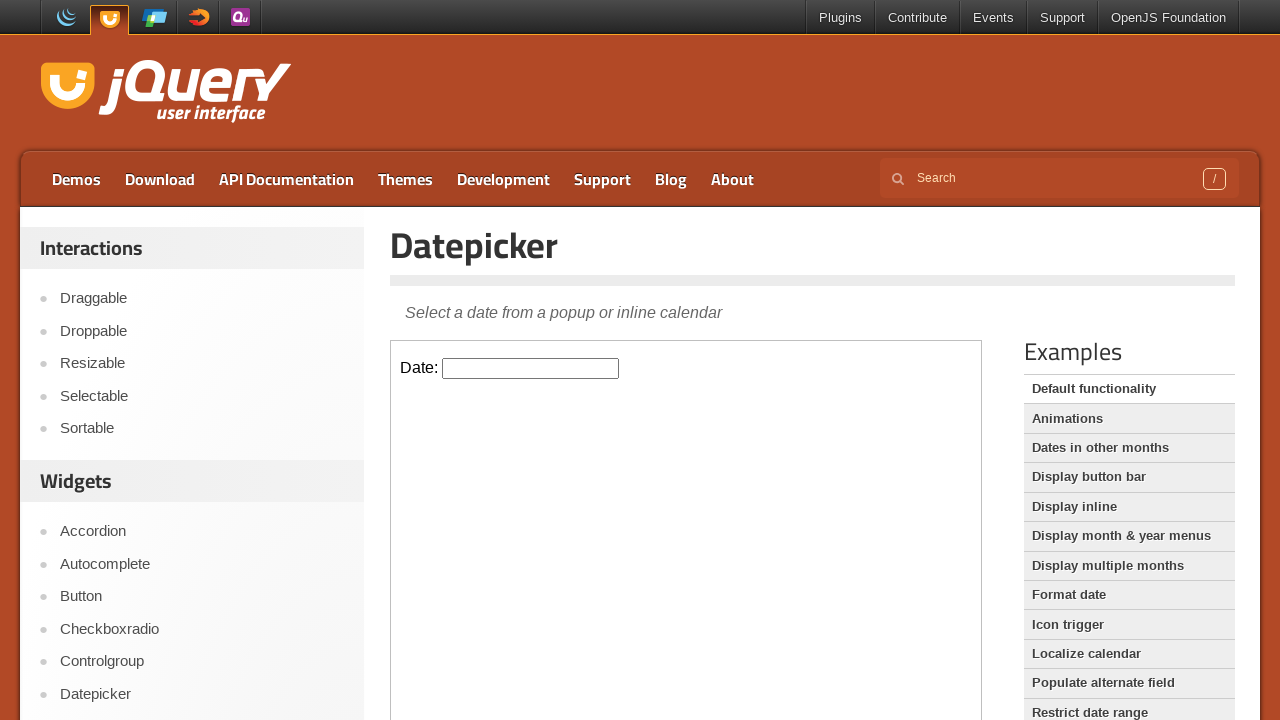

Clicked datepicker input to open calendar at (531, 368) on iframe >> nth=0 >> internal:control=enter-frame >> #datepicker
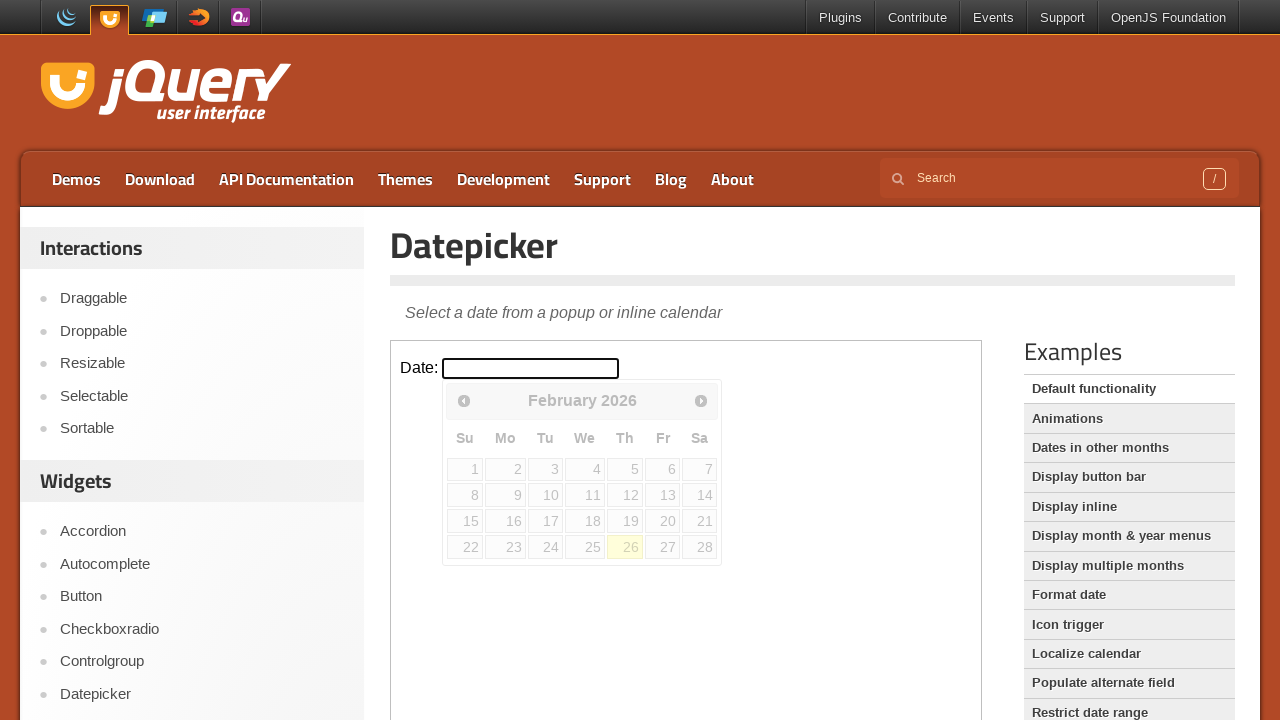

Calendar table became visible
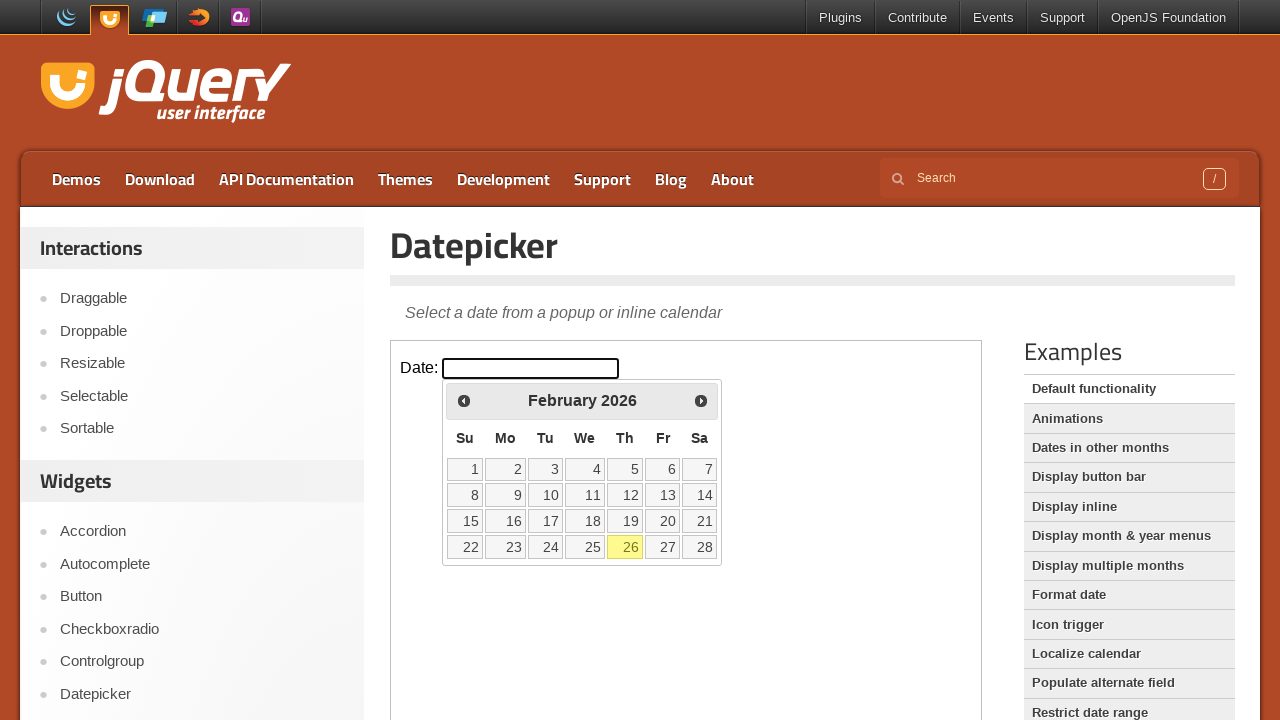

Clicked next month button to navigate to next month at (701, 400) on iframe >> nth=0 >> internal:control=enter-frame >> span.ui-icon.ui-icon-circle-t
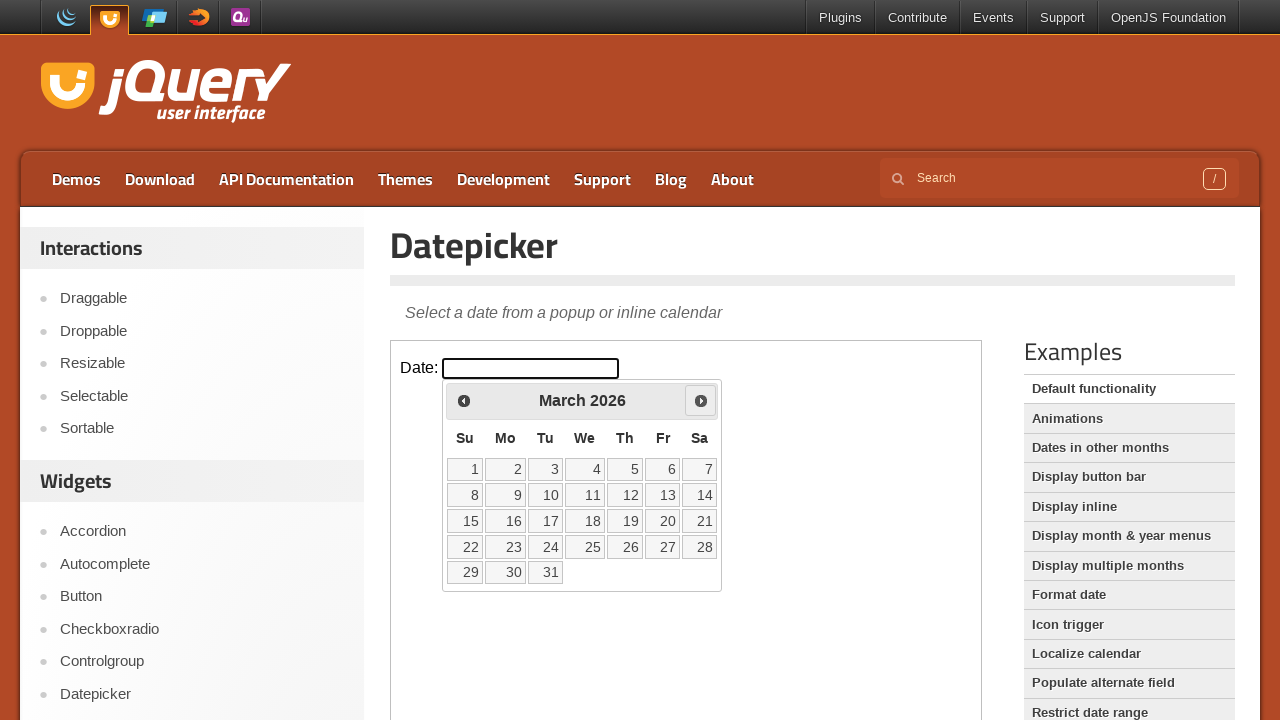

Selected specific date (4th week, 7th day) at (700, 547) on iframe >> nth=0 >> internal:control=enter-frame >> div#ui-datepicker-div table t
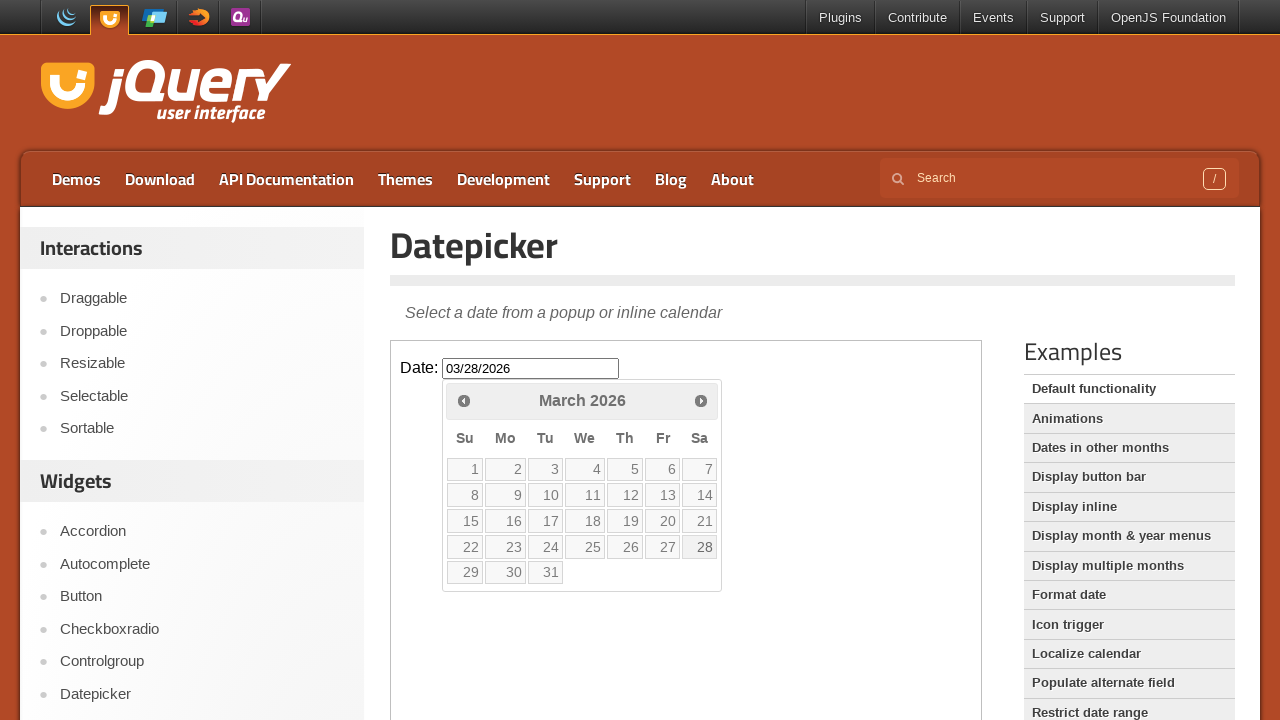

Retrieved selected date value: 03/28/2026
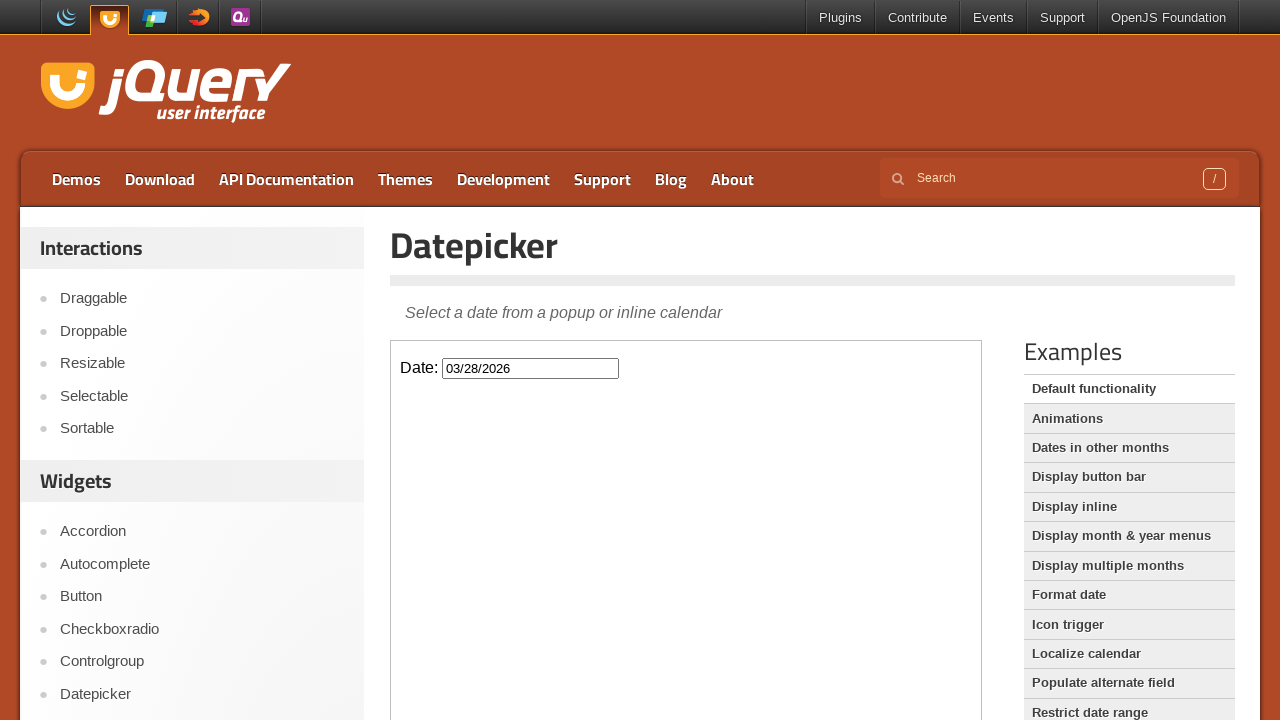

Printed selected date: 03/28/2026
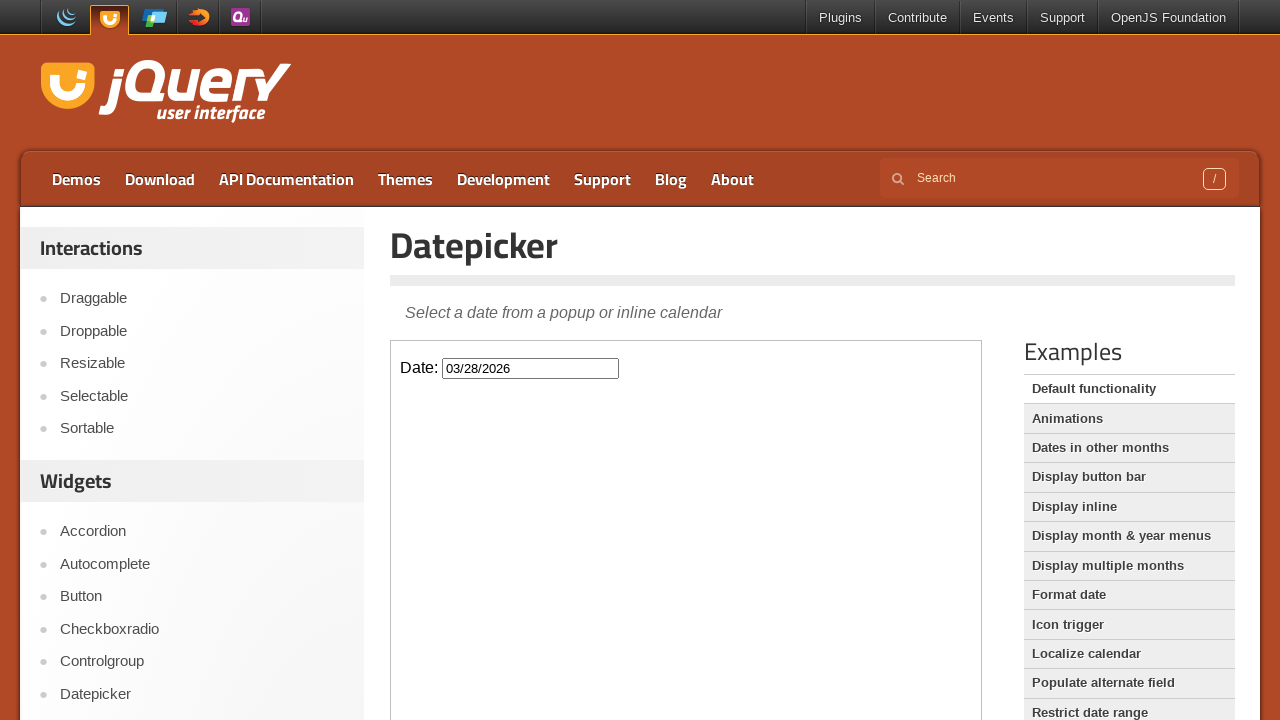

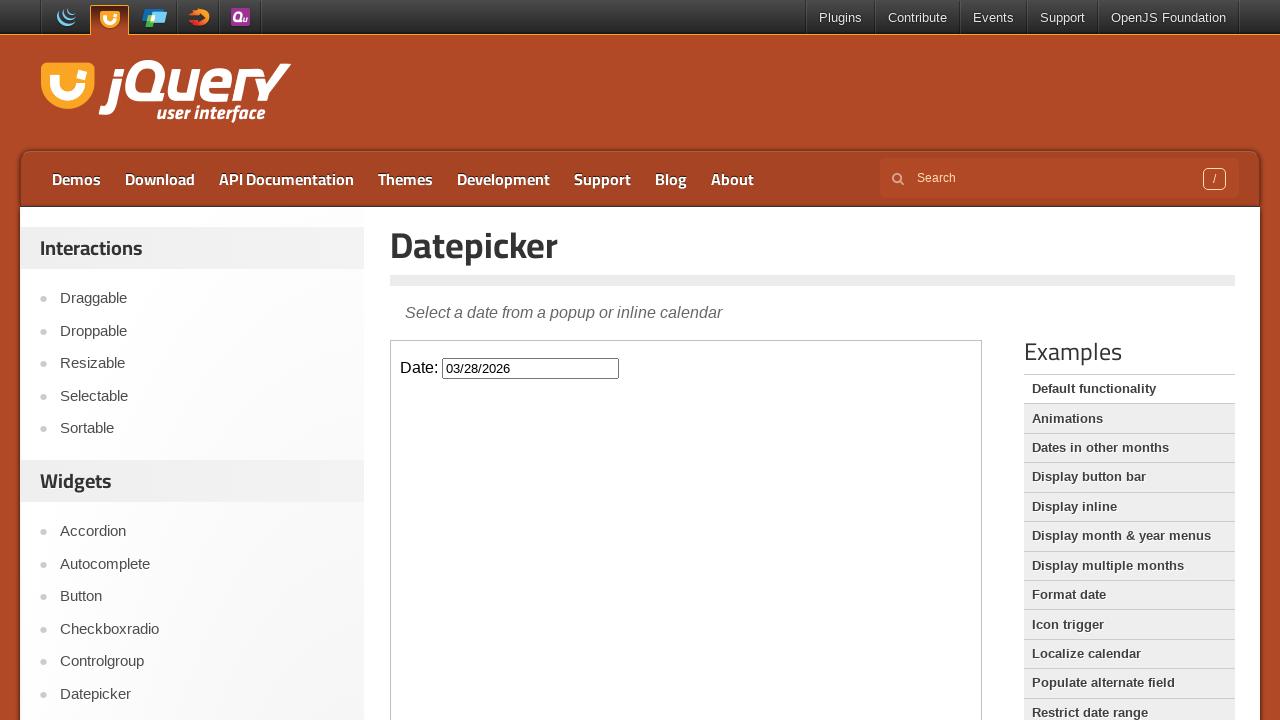